Tests iframe switching functionality by navigating to W3Schools JavaScript tryit page, switching to the result iframe, and clicking a button inside it

Starting URL: https://www.w3schools.com/js/tryit.asp?filename=tryjs_myfirst

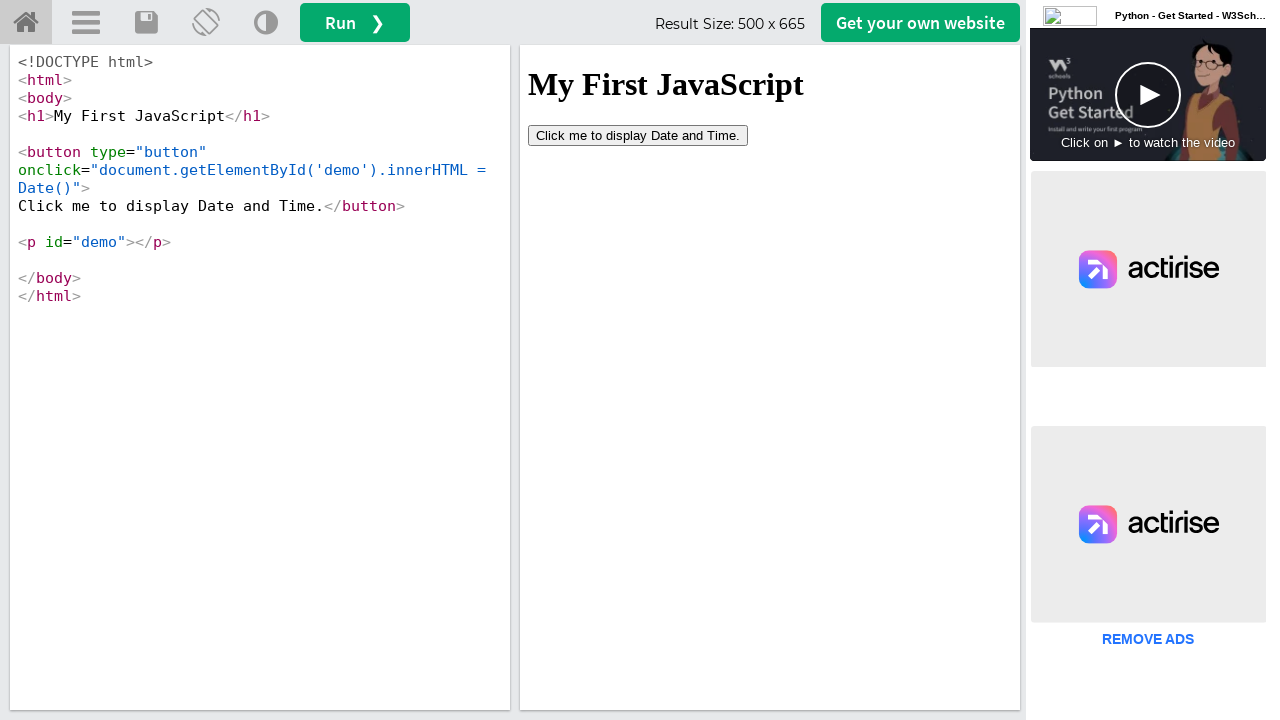

Located the result iframe with id 'iframeResult'
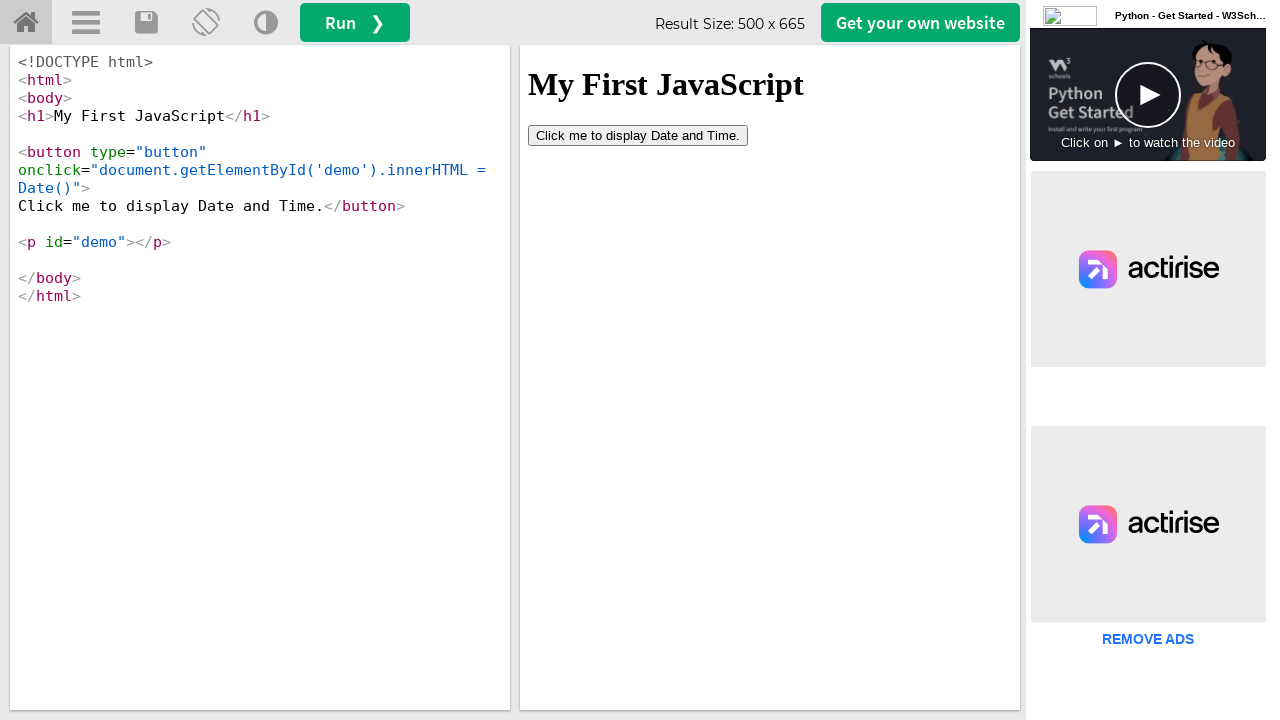

Clicked the 'Click me' button inside the iframe at (638, 135) on xpath=//iframe[@id='iframeResult'] >> internal:control=enter-frame >> xpath=//bu
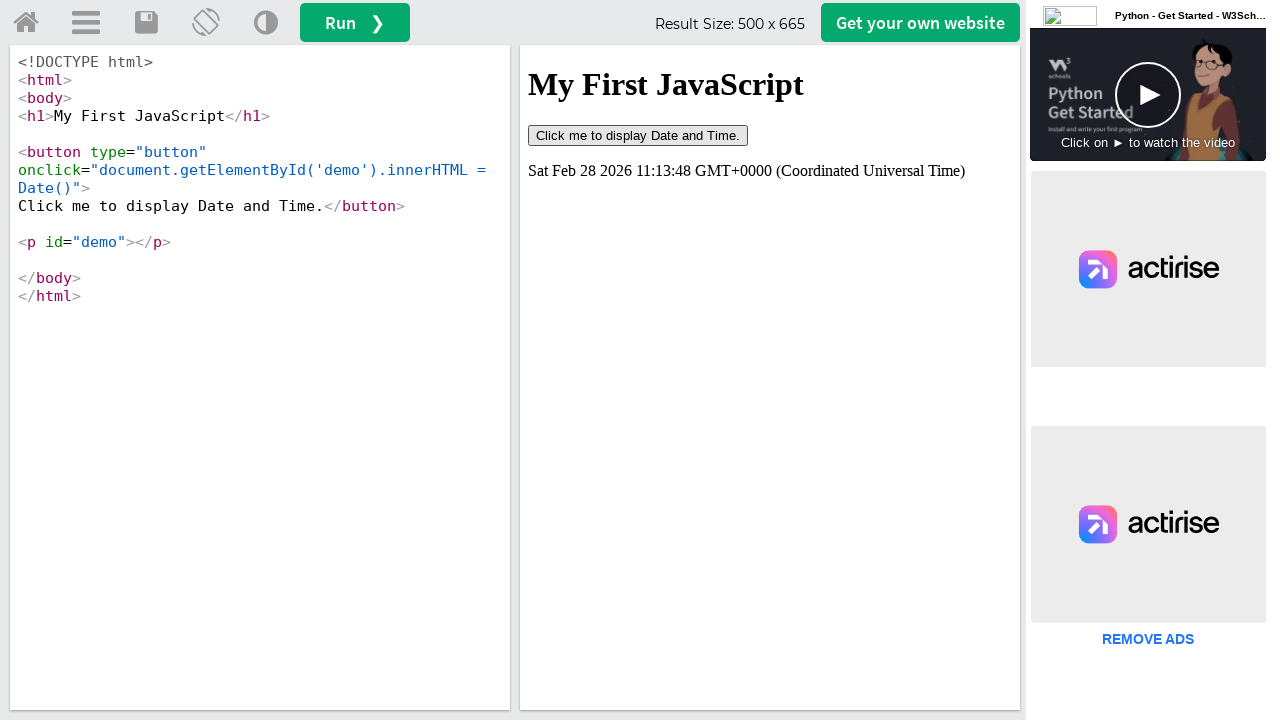

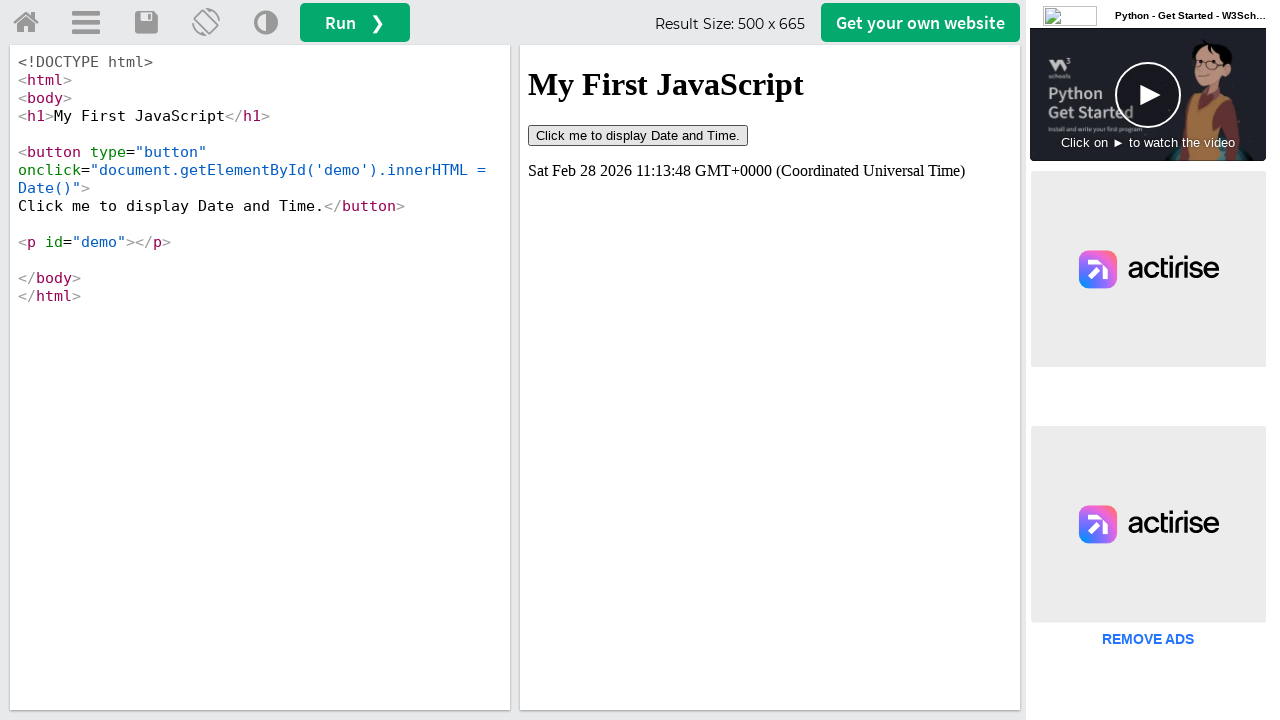